Tests the jQuery UI Selectable demo by switching to the iframe containing the demo and interacting with selectable list items.

Starting URL: https://jqueryui.com/selectable/

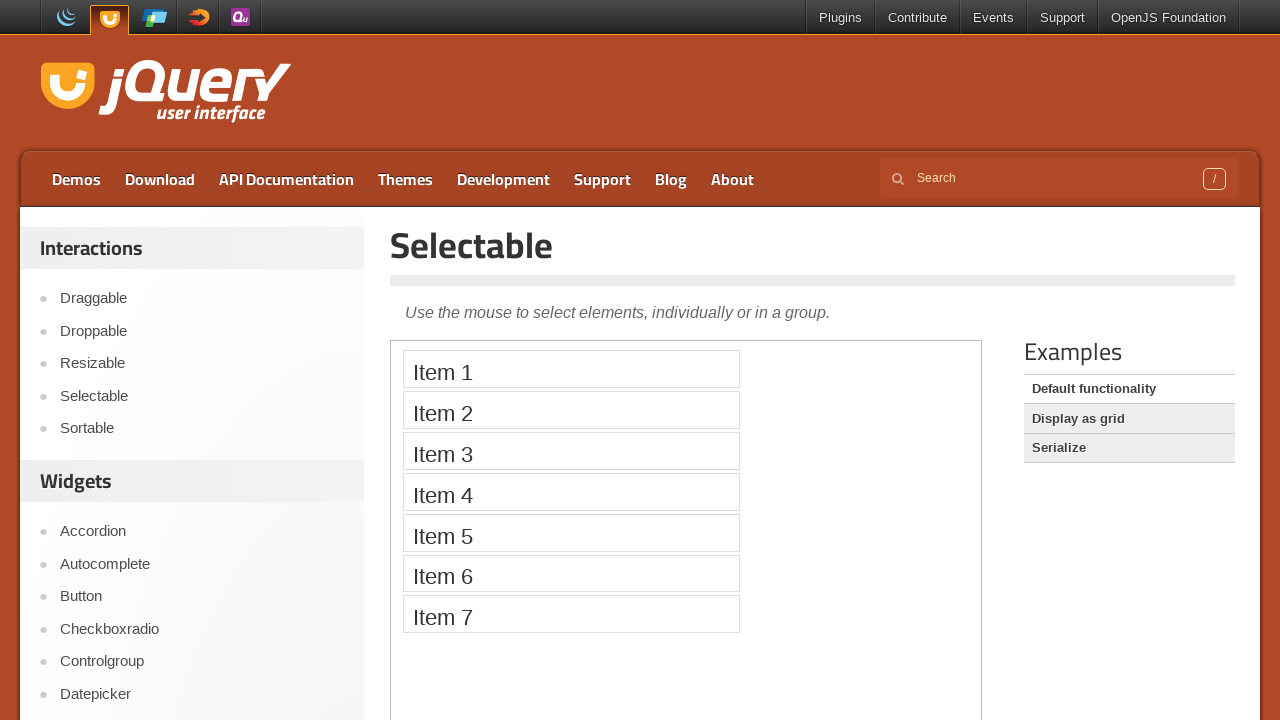

Navigated to jQuery UI Selectable demo page
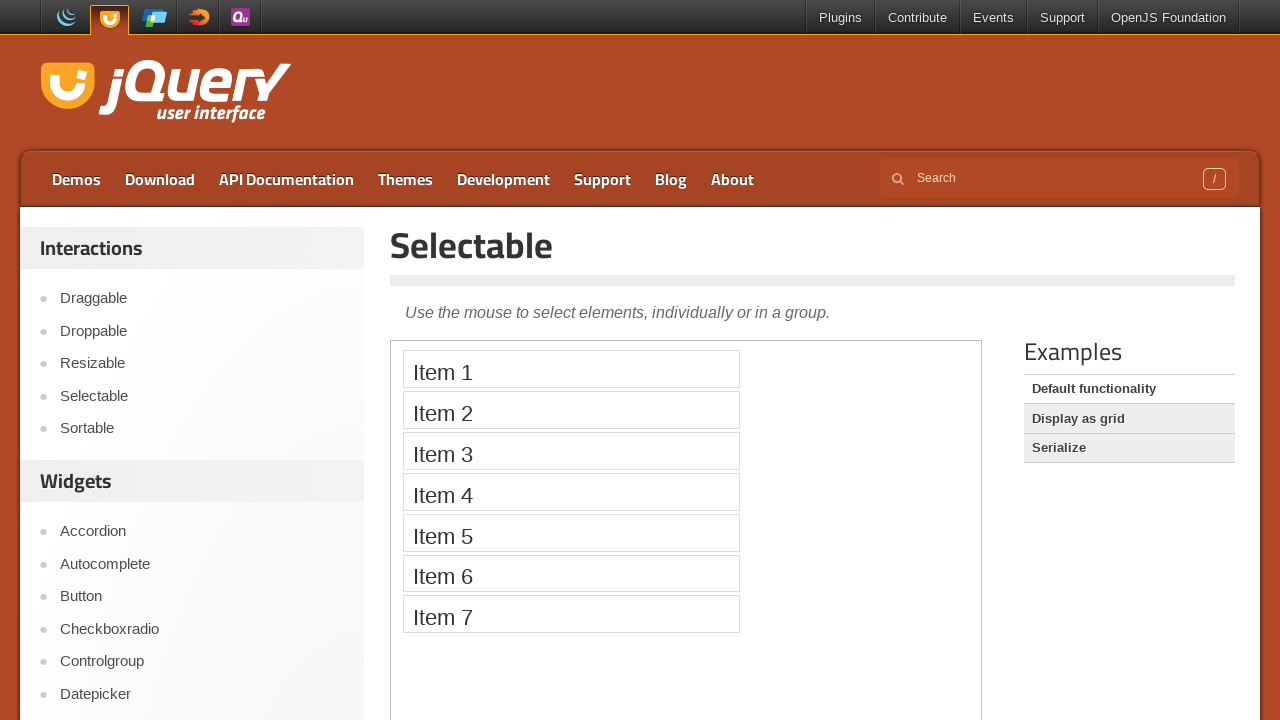

Located the demo iframe
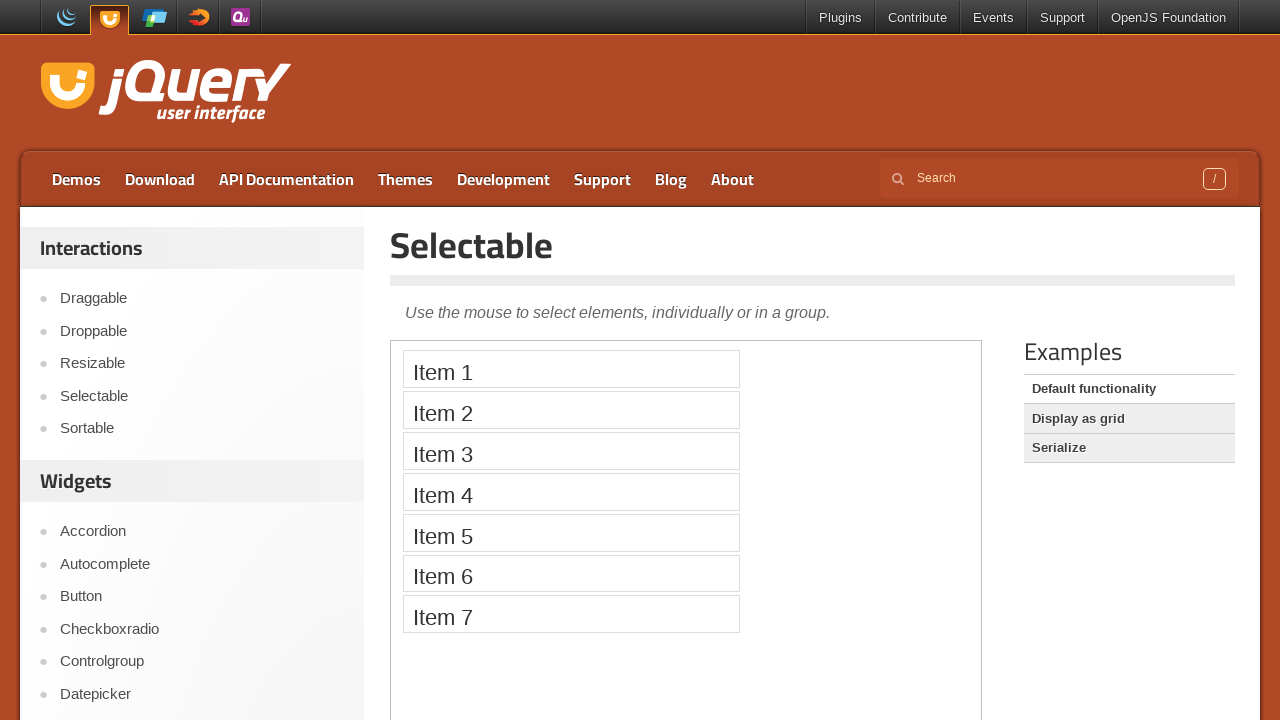

Selectable list loaded and visible
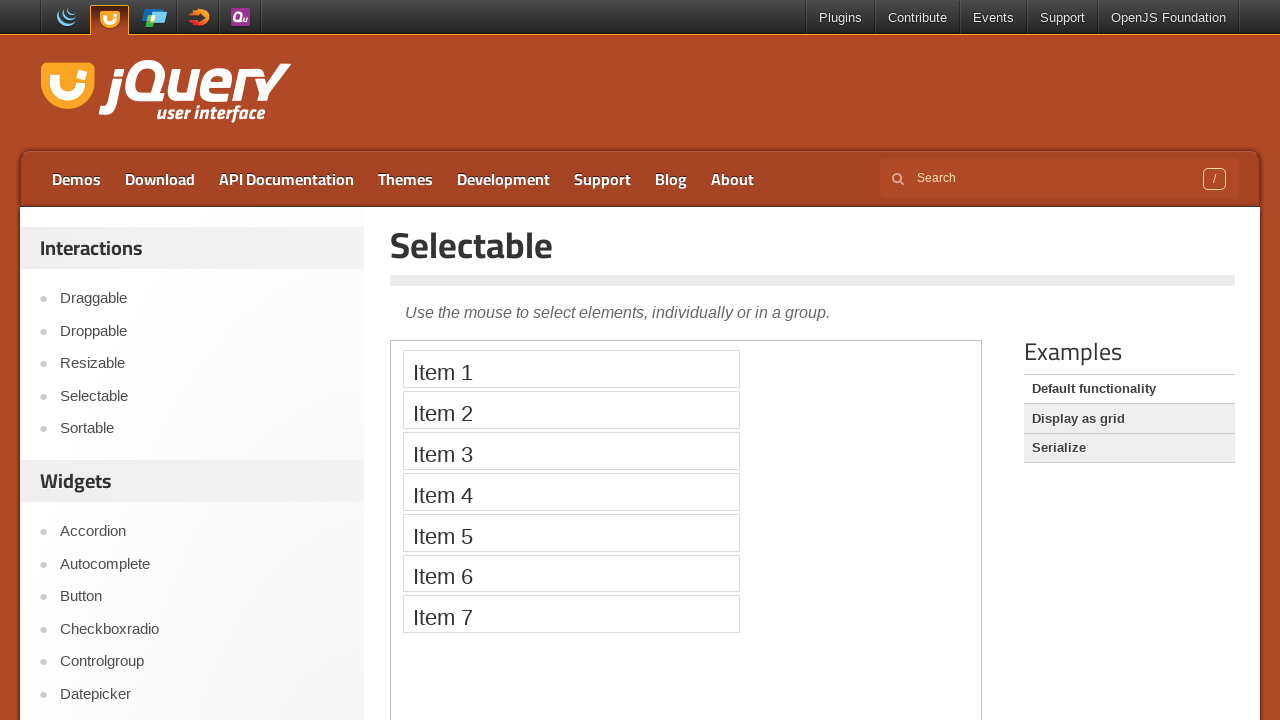

Clicked on the first selectable item at (571, 369) on iframe.demo-frame >> internal:control=enter-frame >> #selectable li >> nth=0
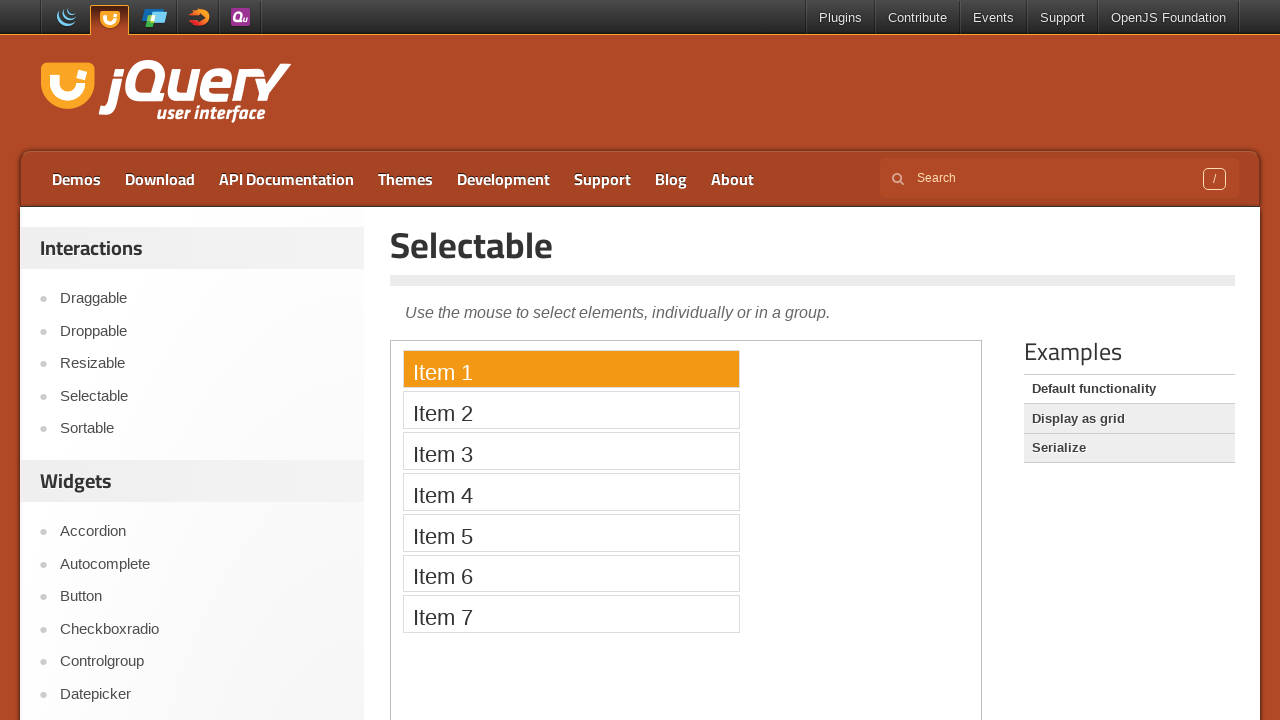

Ctrl+clicked on the third selectable item for multi-selection at (571, 451) on iframe.demo-frame >> internal:control=enter-frame >> #selectable li >> nth=2
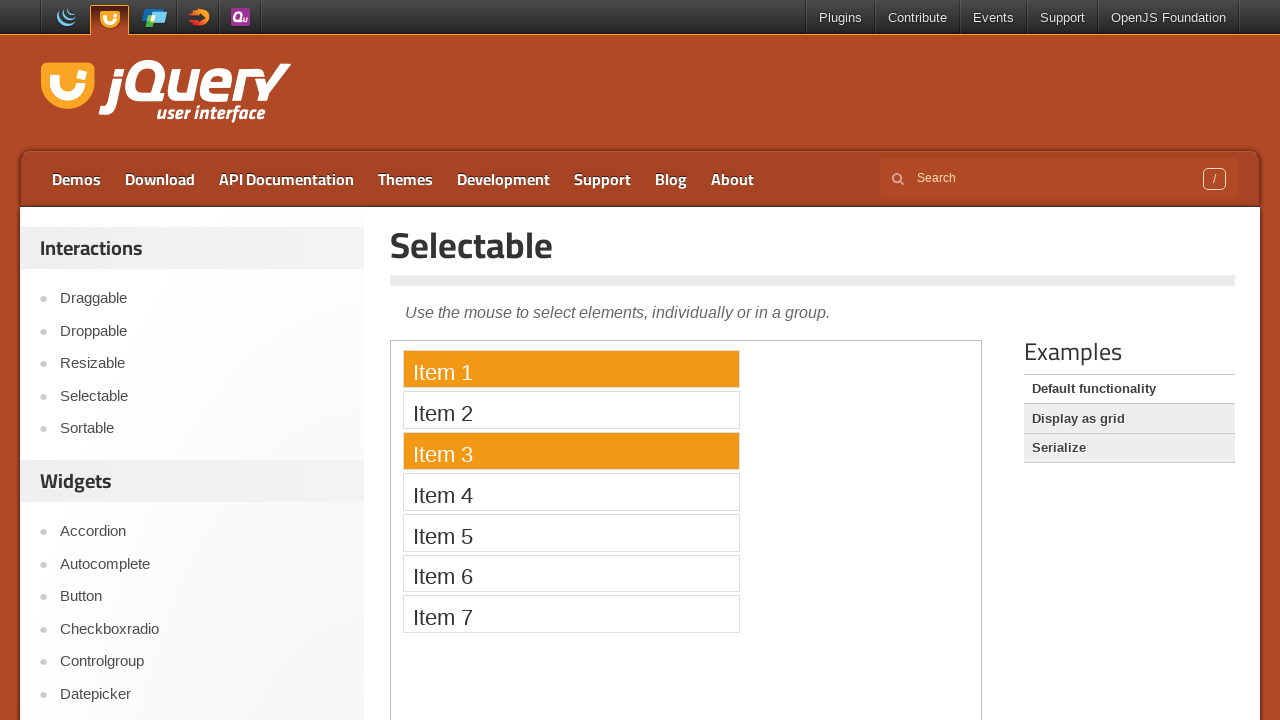

Ctrl+clicked on the fifth selectable item to add to selection at (571, 532) on iframe.demo-frame >> internal:control=enter-frame >> #selectable li >> nth=4
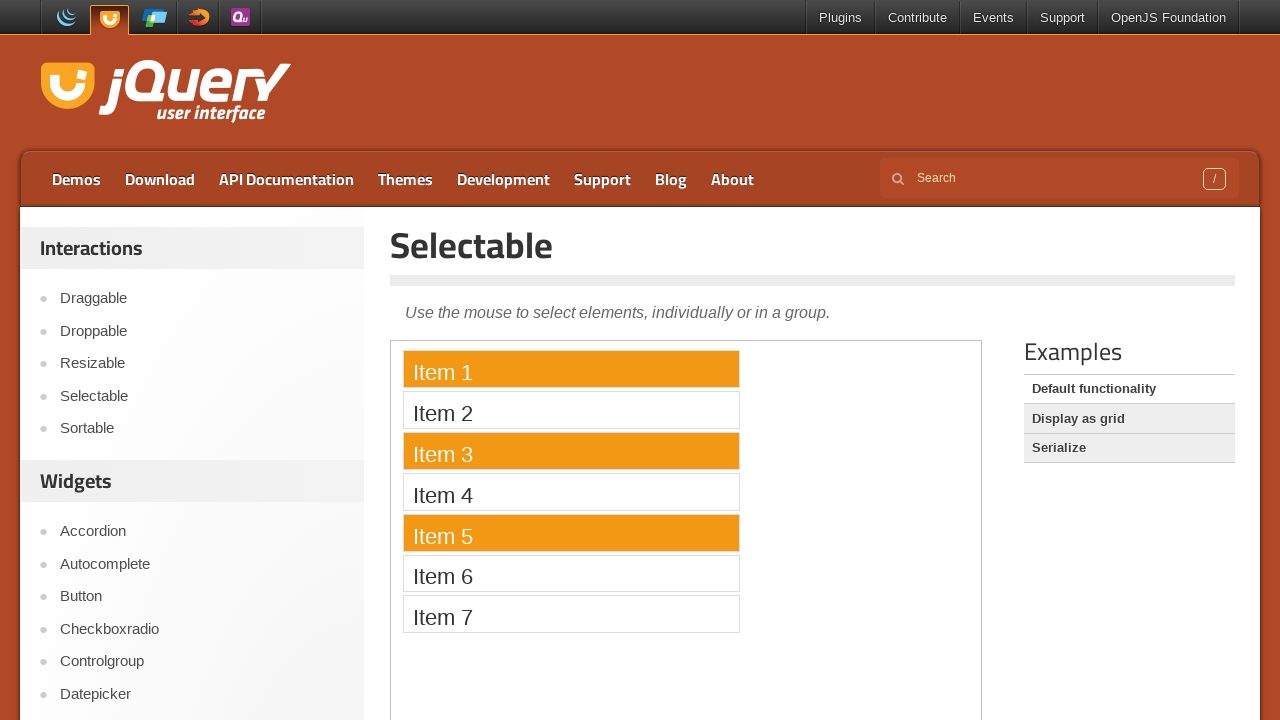

Verified that selected items have the ui-selected class
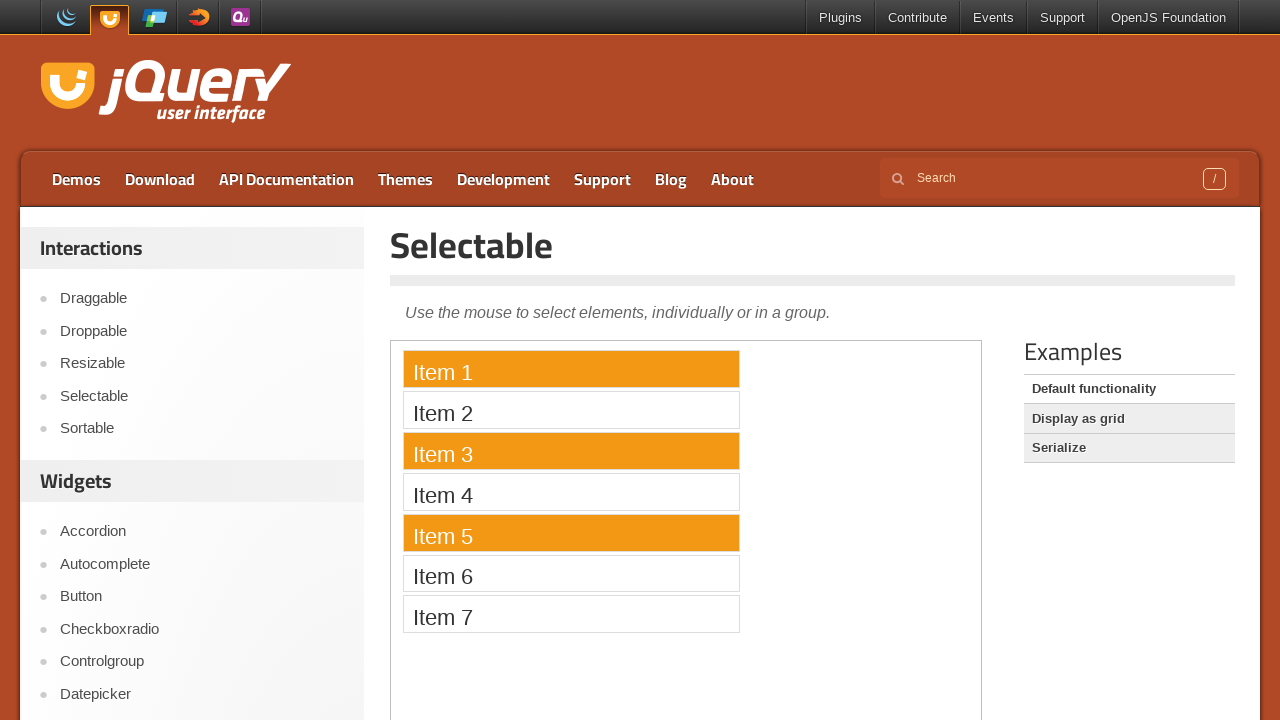

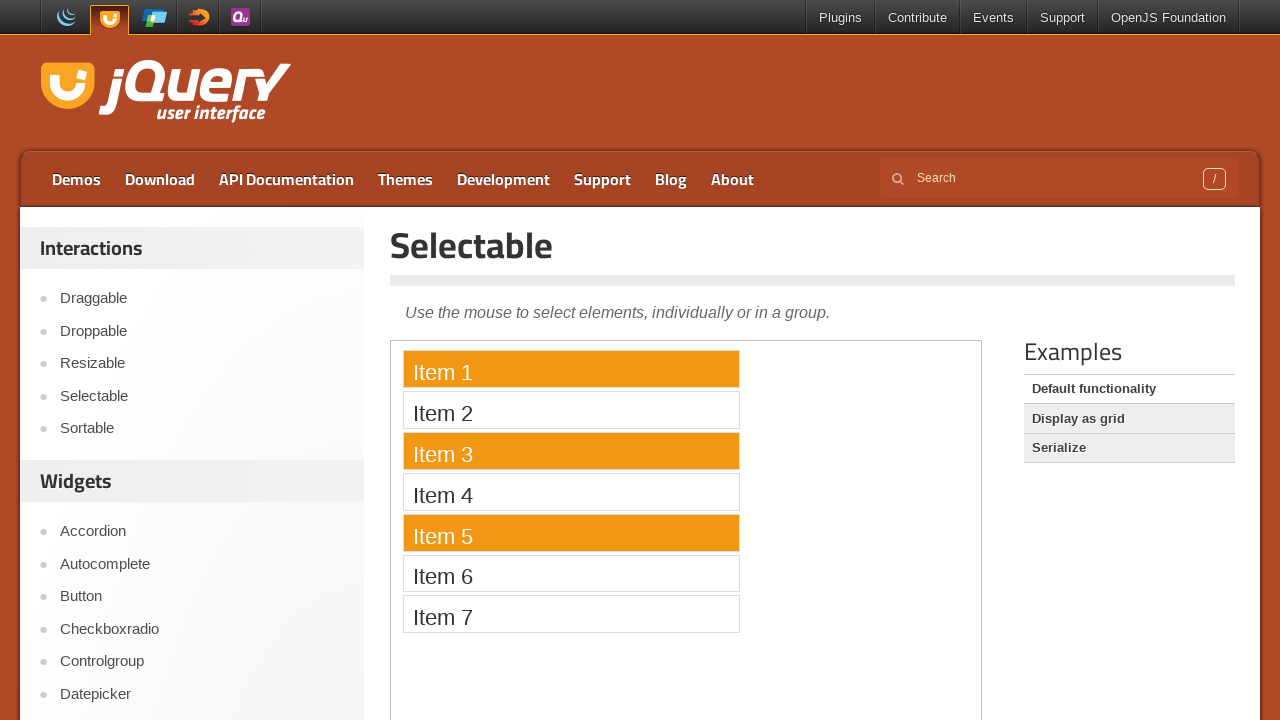